Tests different mouse click actions including double click, regular click, and right click on buttons

Starting URL: http://sahitest.com/demo/clicks.htm

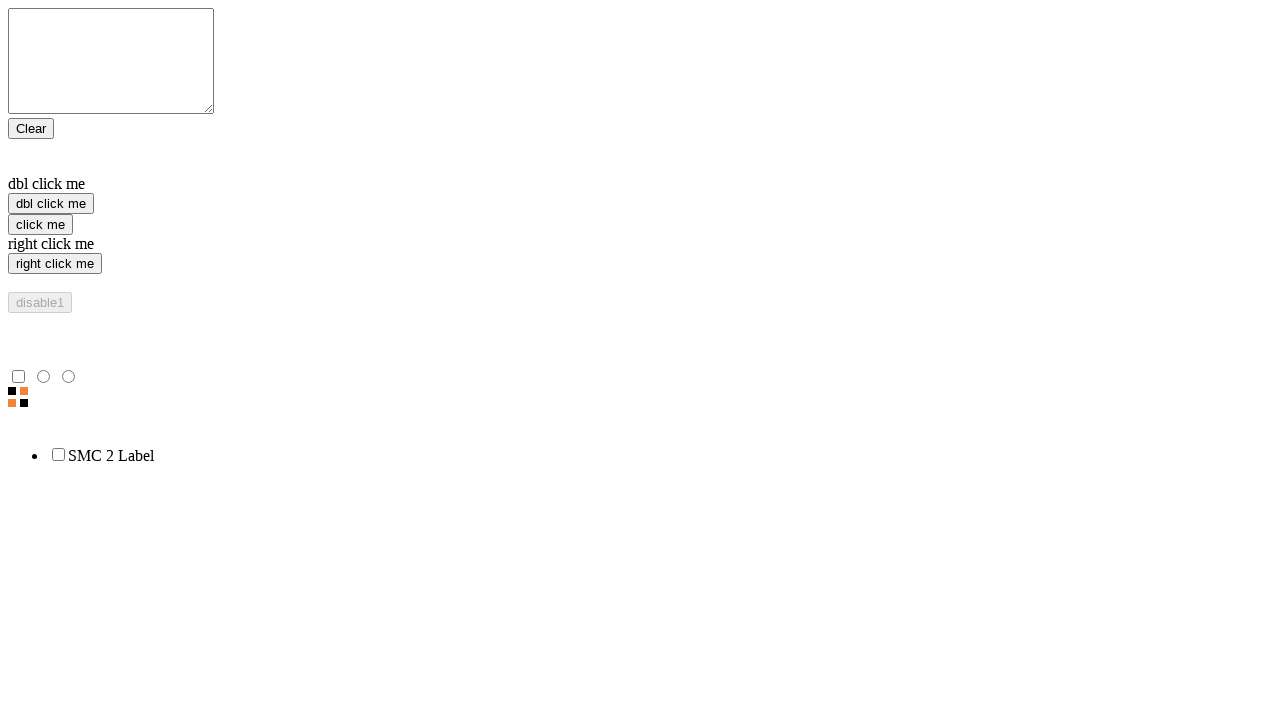

Double clicked the 'dbl click me' button at (51, 204) on xpath=//input[@value="dbl click me"]
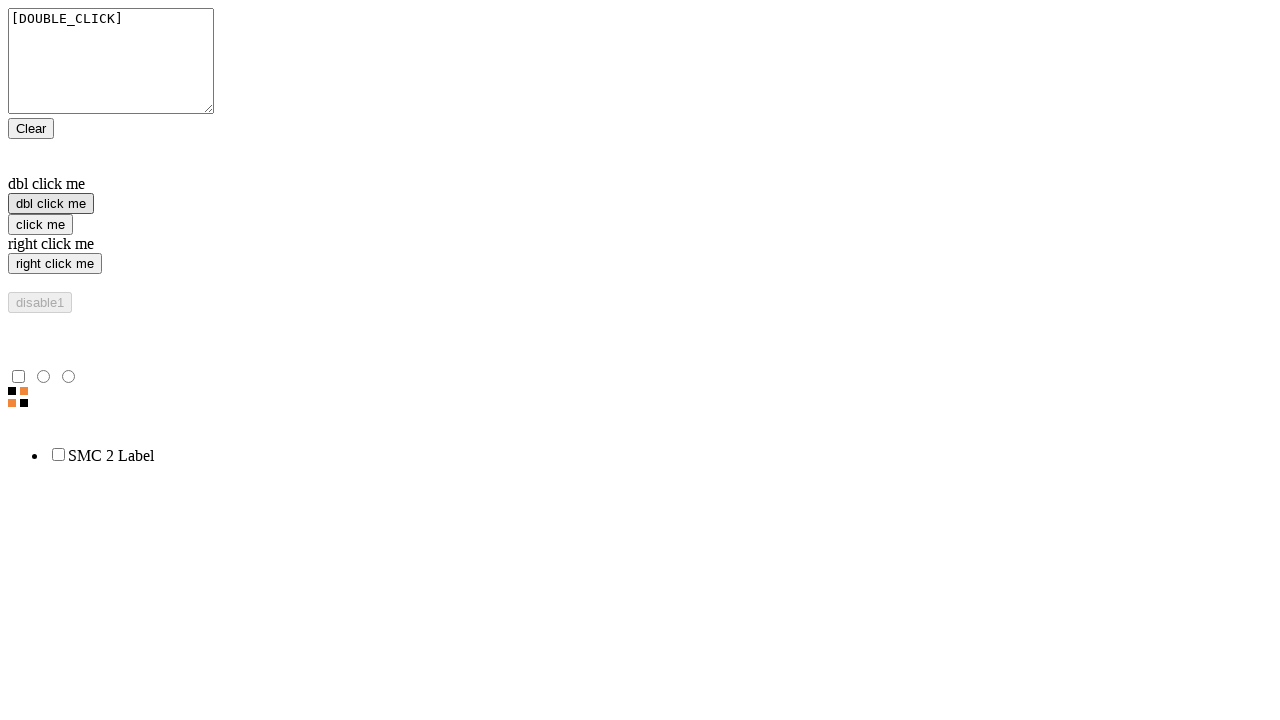

Clicked the 'click me' button at (40, 224) on xpath=//input[@value="click me"]
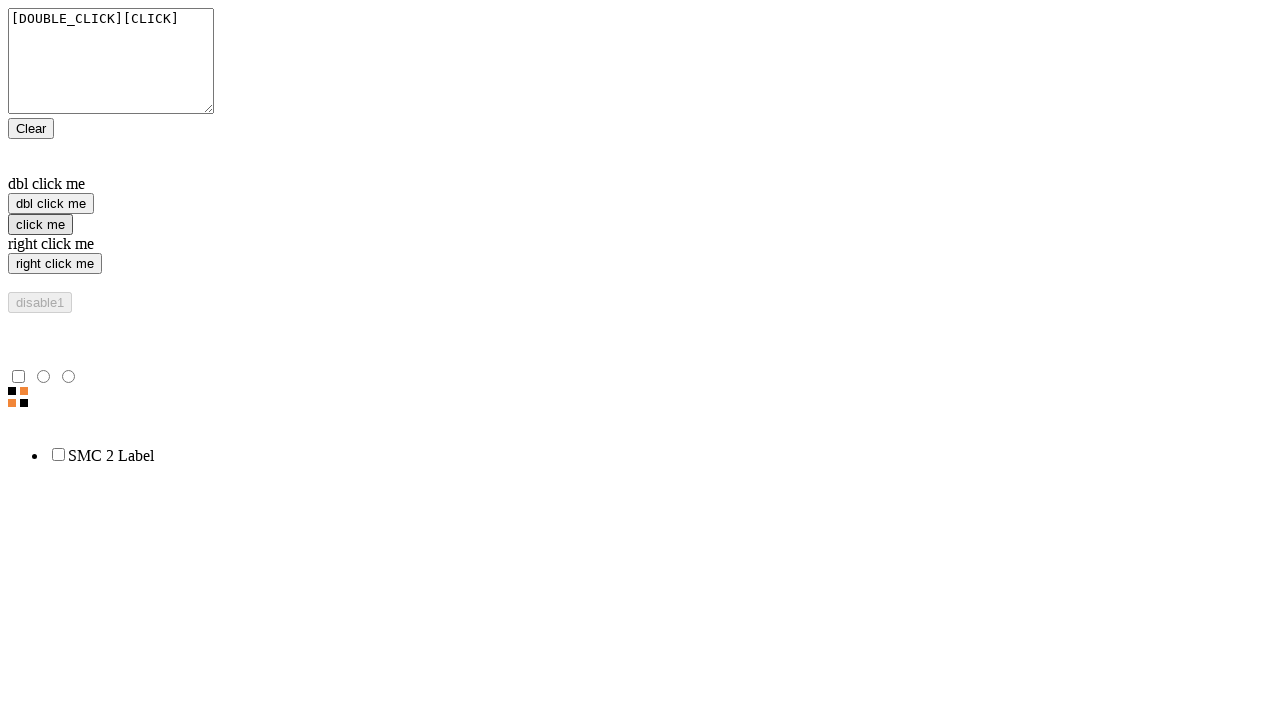

Right clicked the 'right click me' button at (55, 264) on xpath=//input[@value="right click me"]
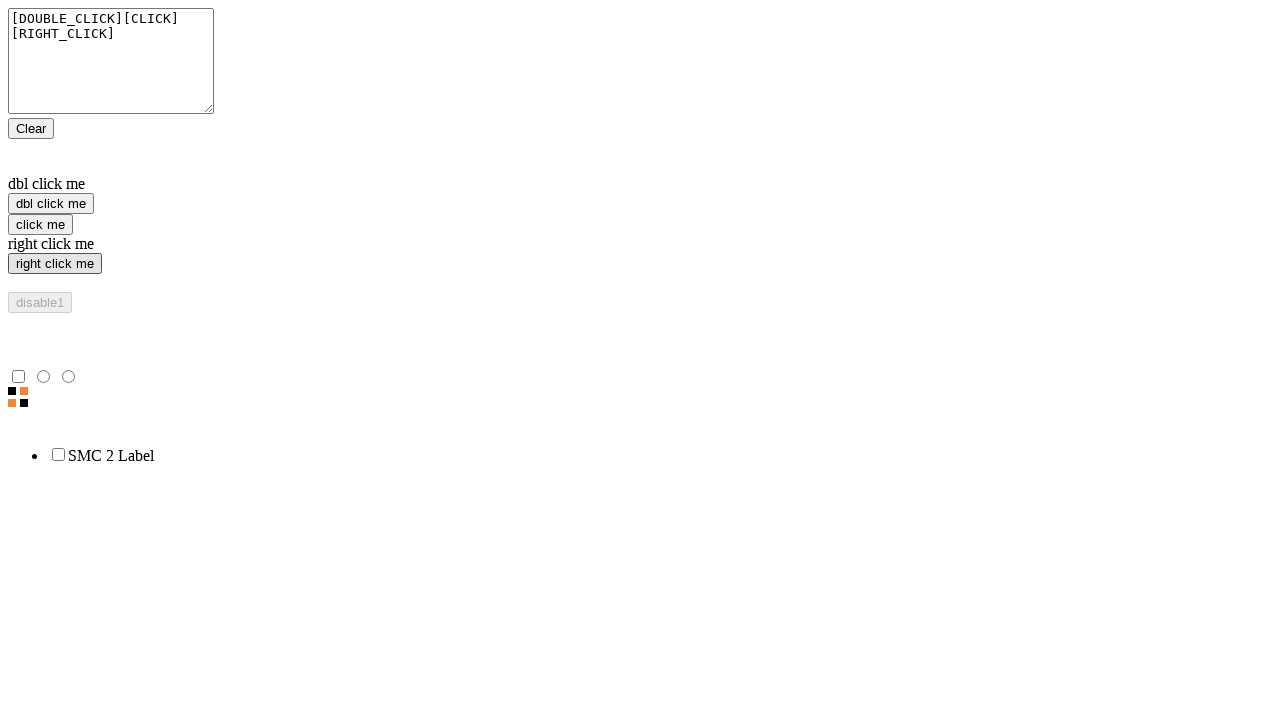

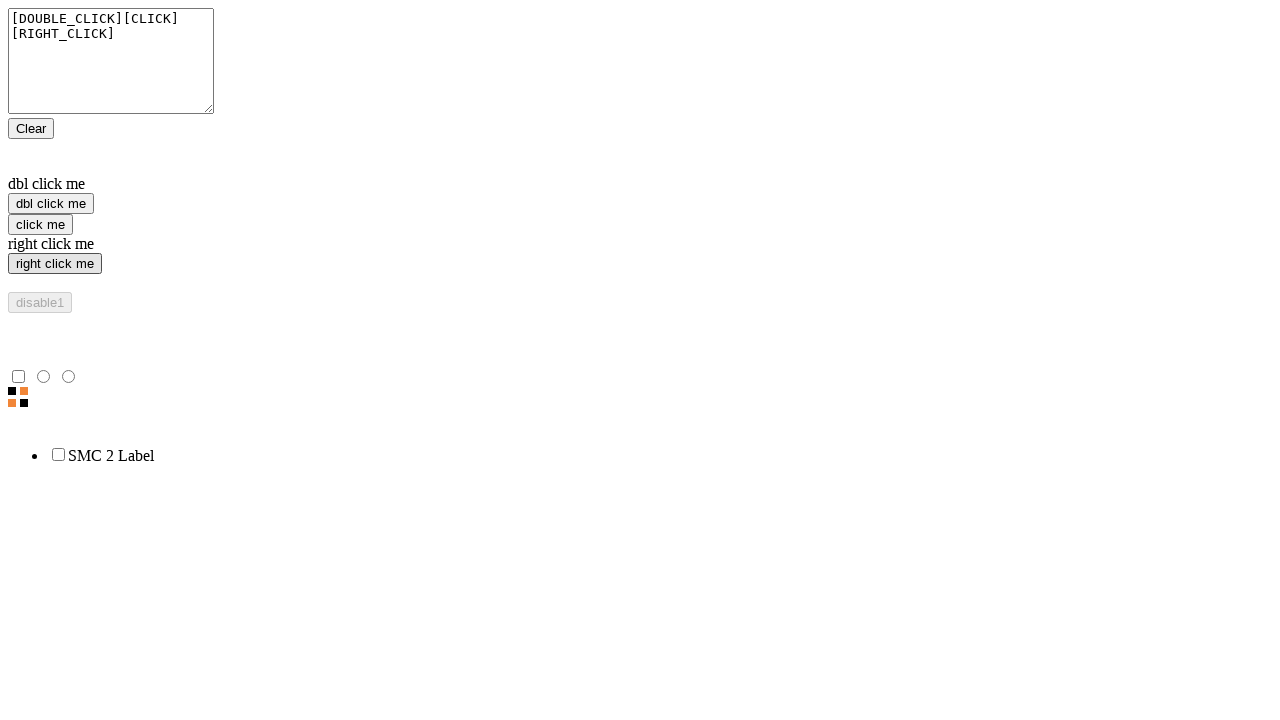